Tests multi-select dropdown functionality by selecting multiple options from a car selection dropdown in an iframe

Starting URL: https://www.w3schools.com/tags/tryit.asp?filename=tryhtml_select_multiple

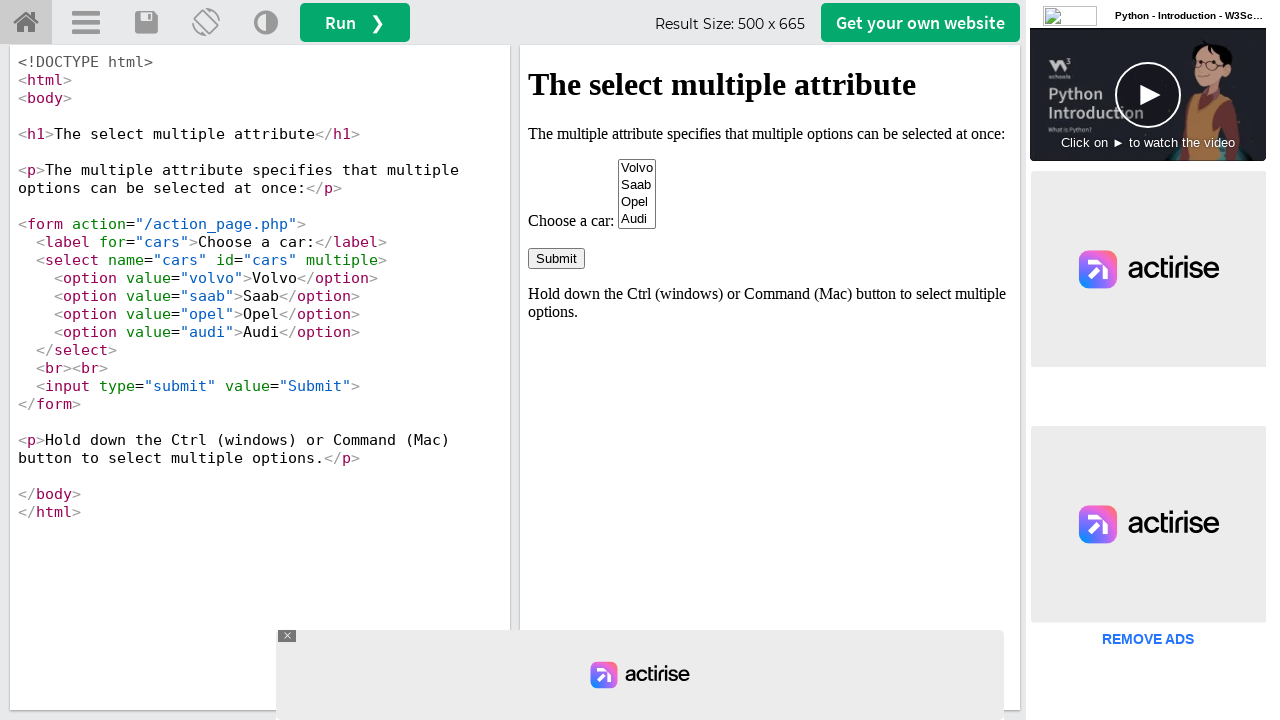

Located the iframe containing the multi-select dropdown
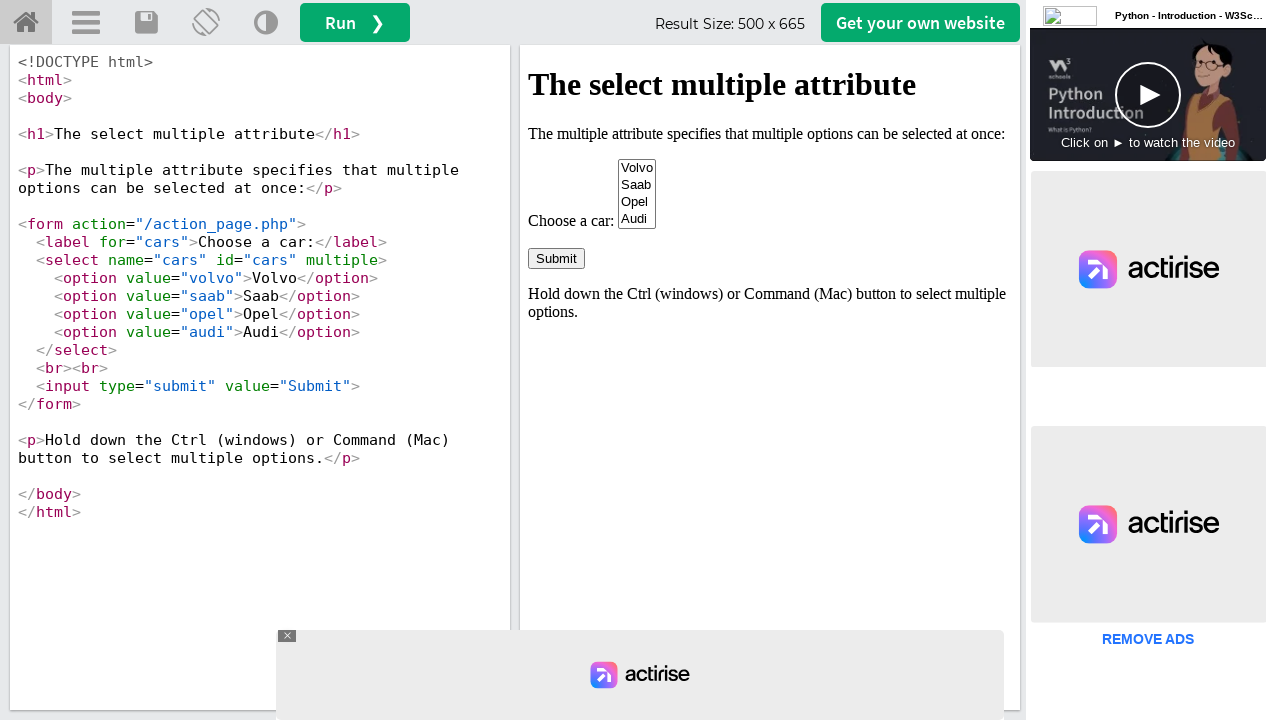

Located the car selection dropdown element
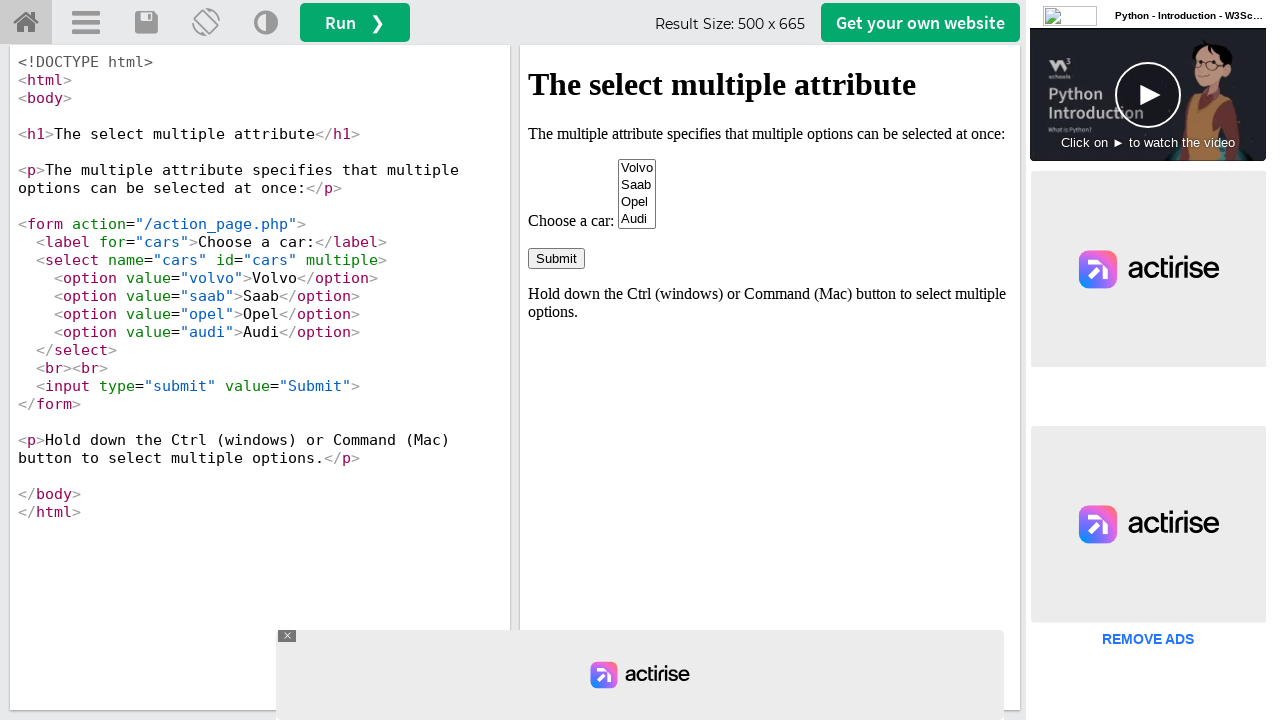

Selected multiple options (indices 0, 2, 3) from the car dropdown on iframe >> nth=0 >> internal:control=enter-frame >> select[name='cars']
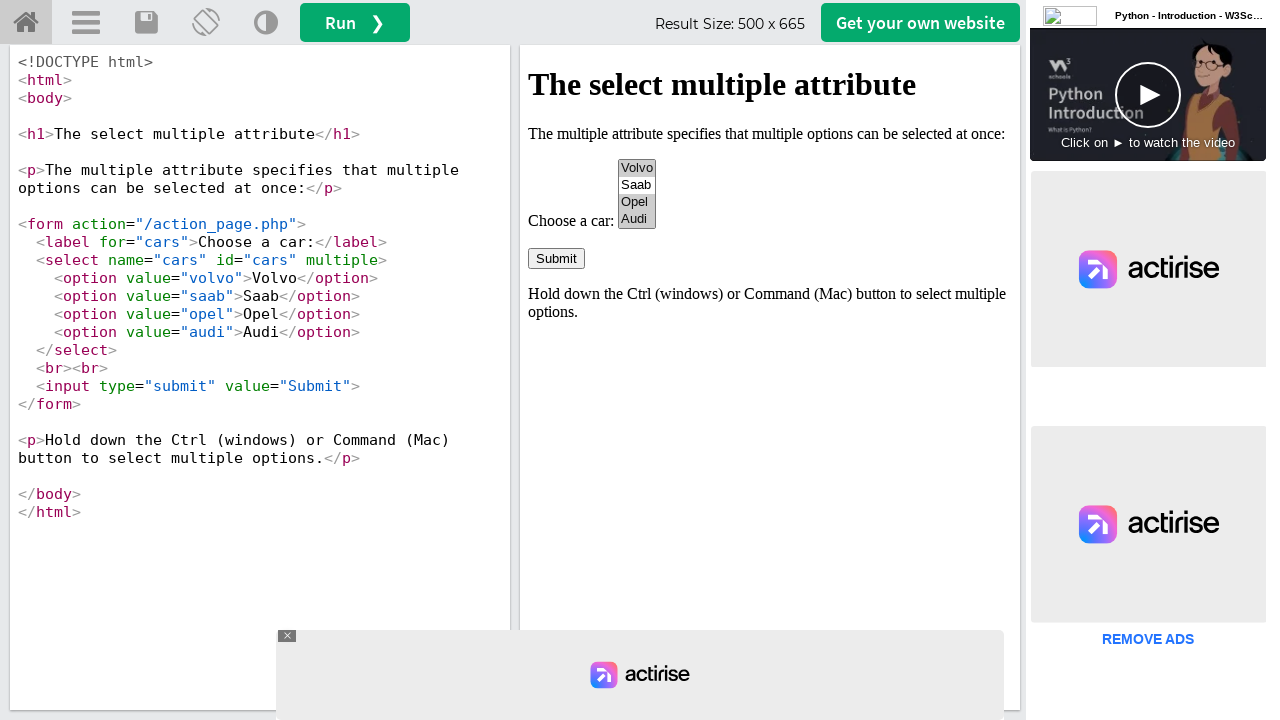

Retrieved all checked options from the dropdown
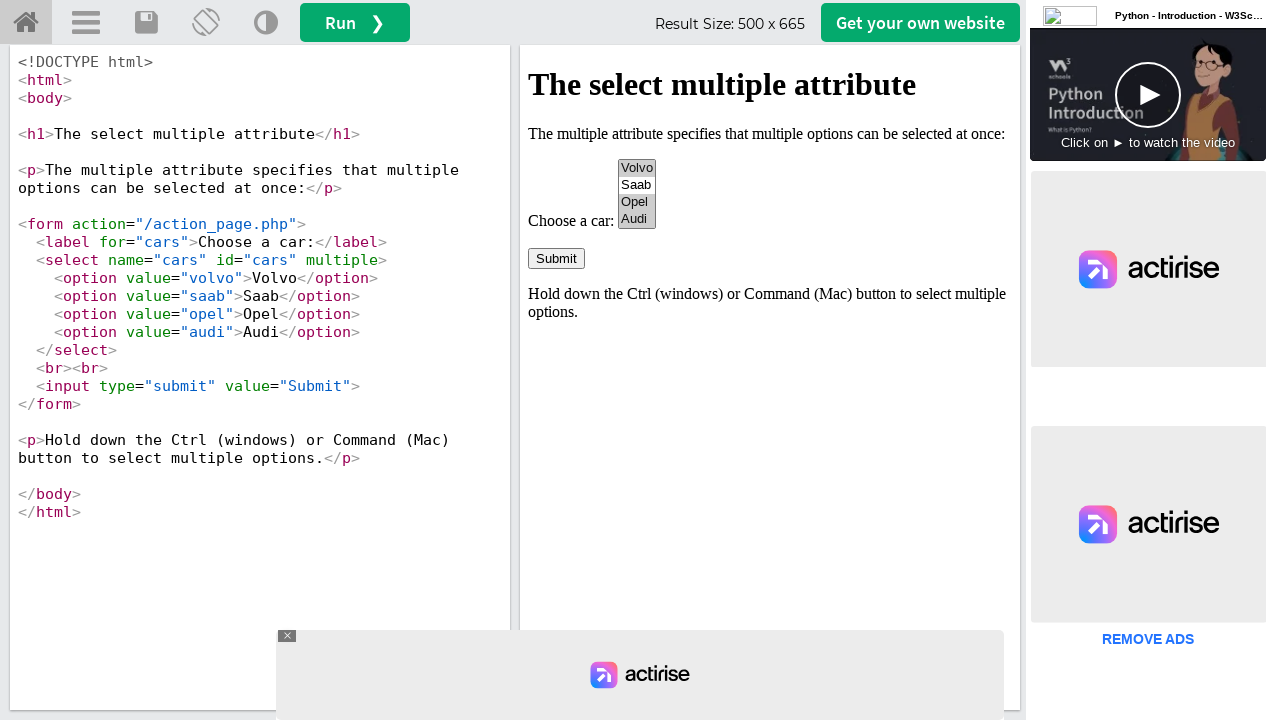

Displayed count of selected options: 3
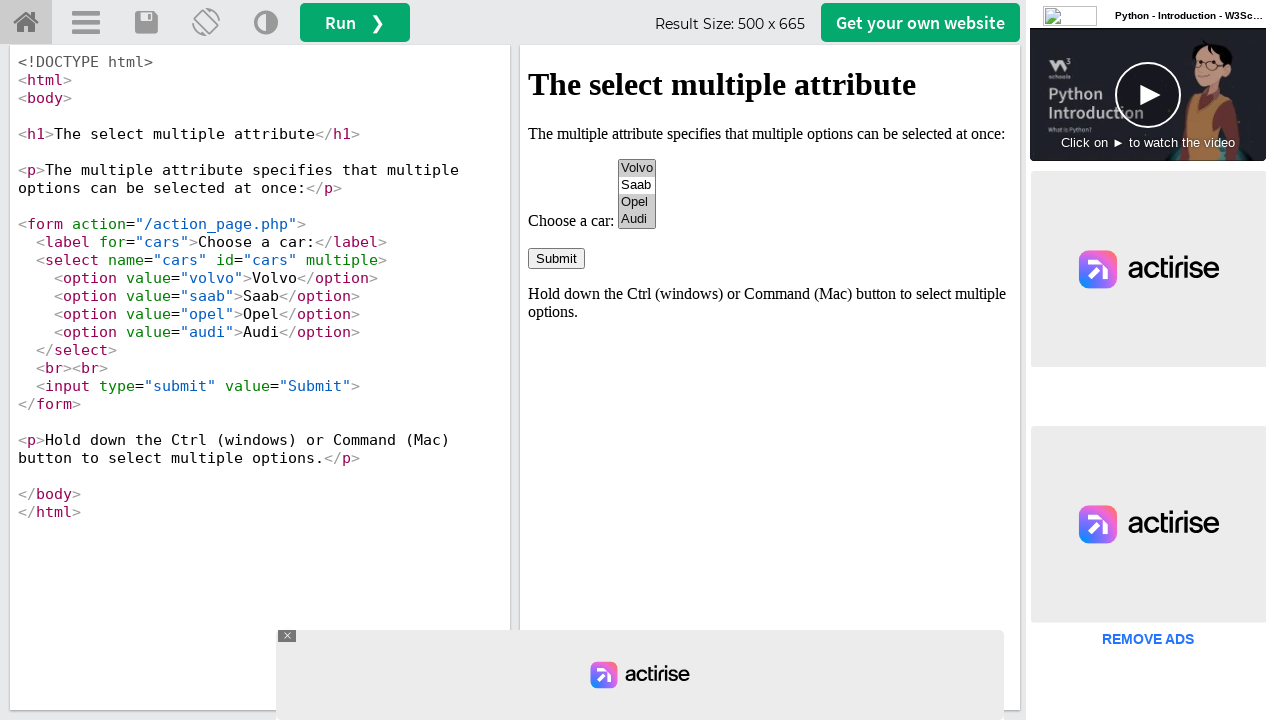

Displayed selected option text: Volvo
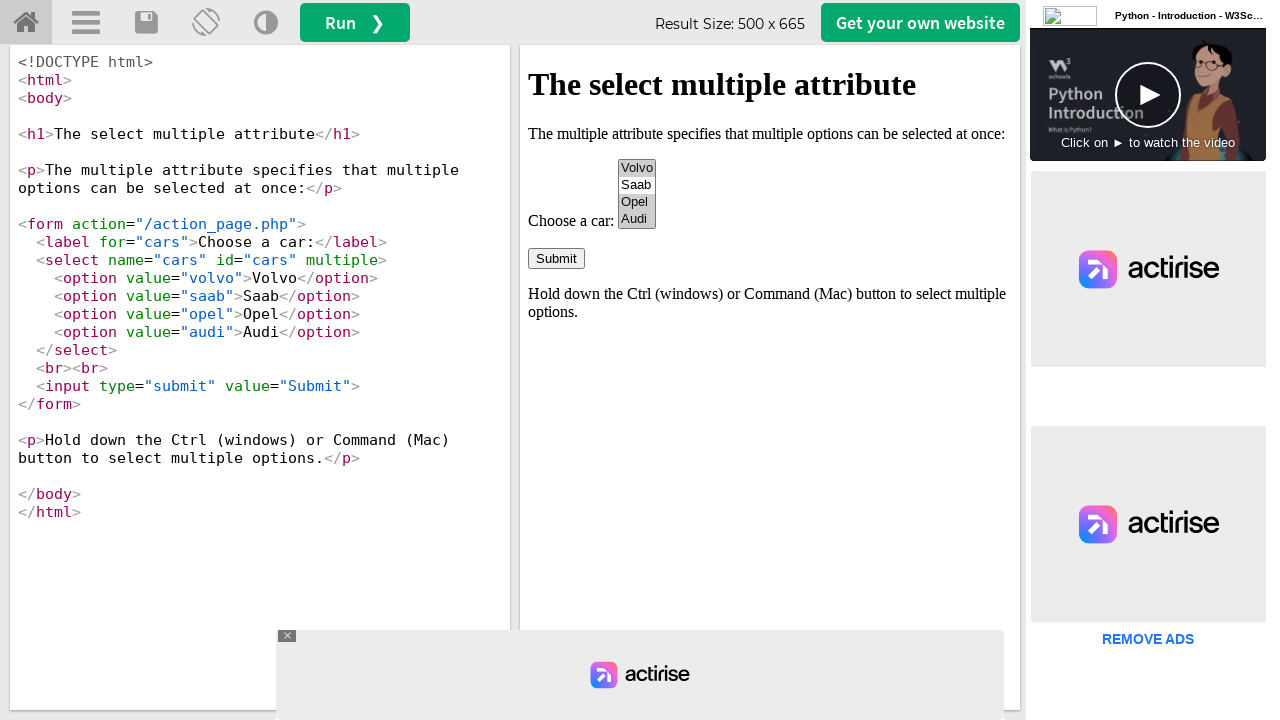

Displayed selected option text: Opel
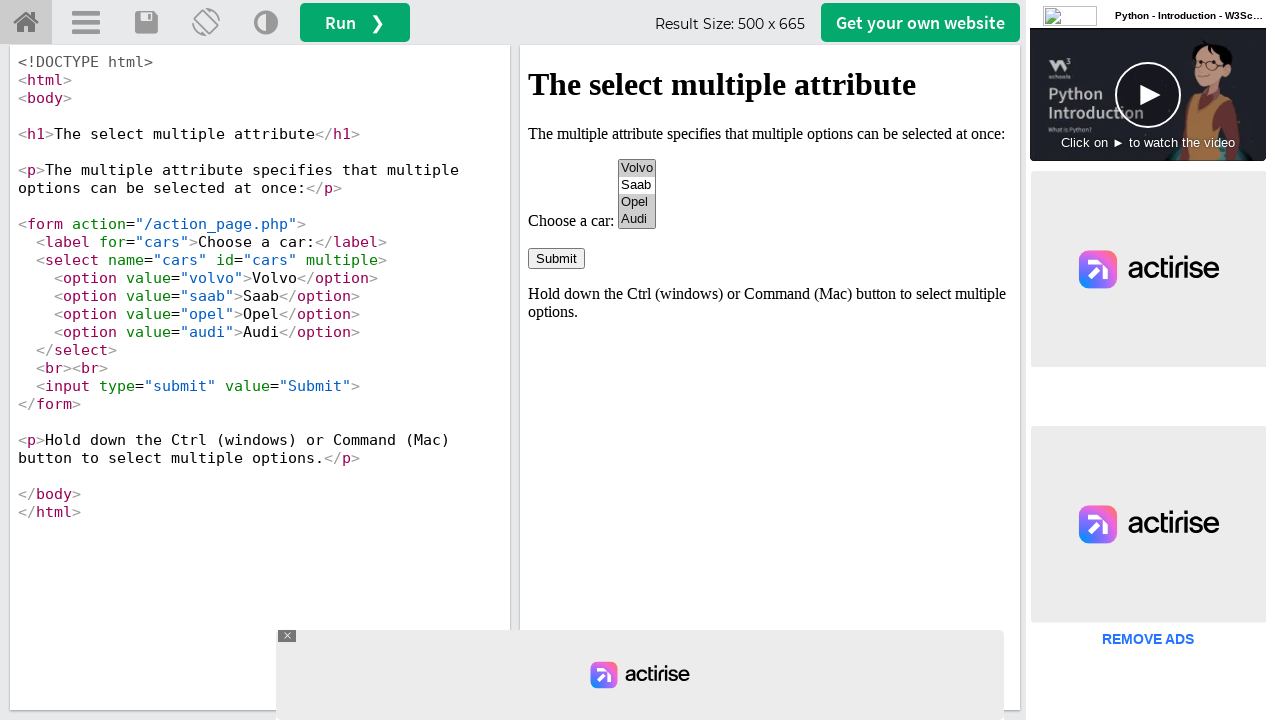

Displayed selected option text: Audi
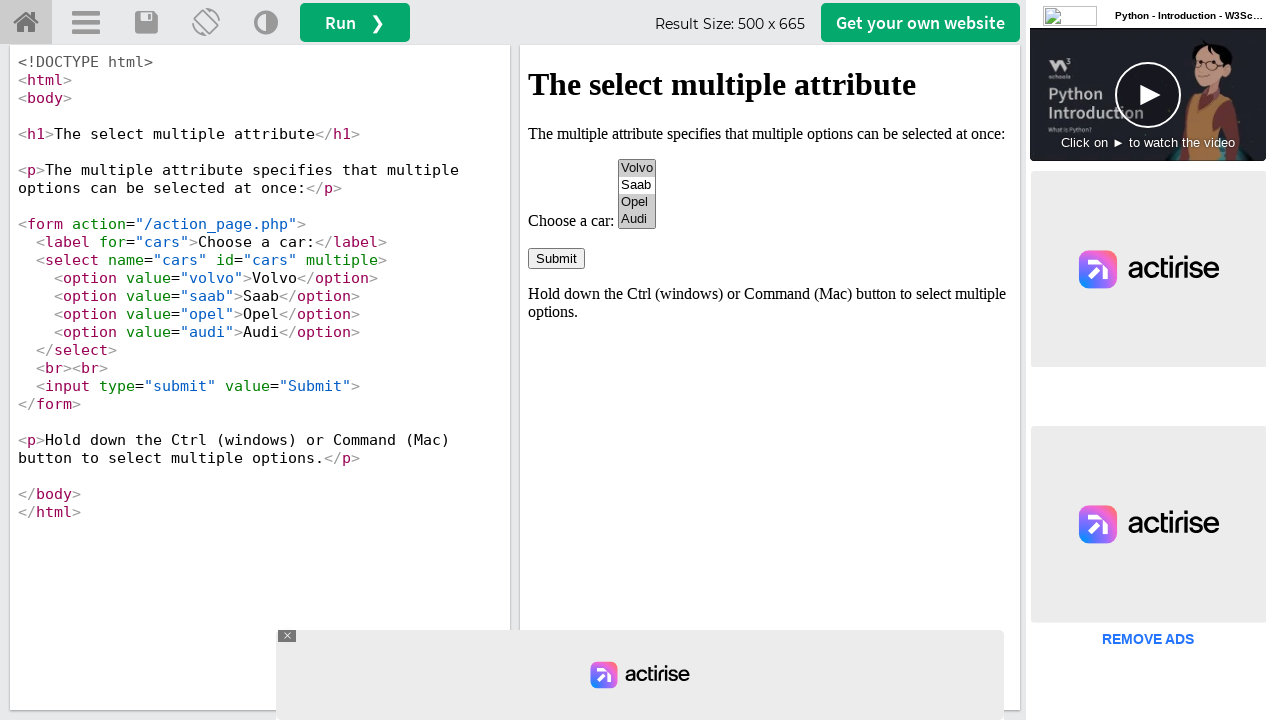

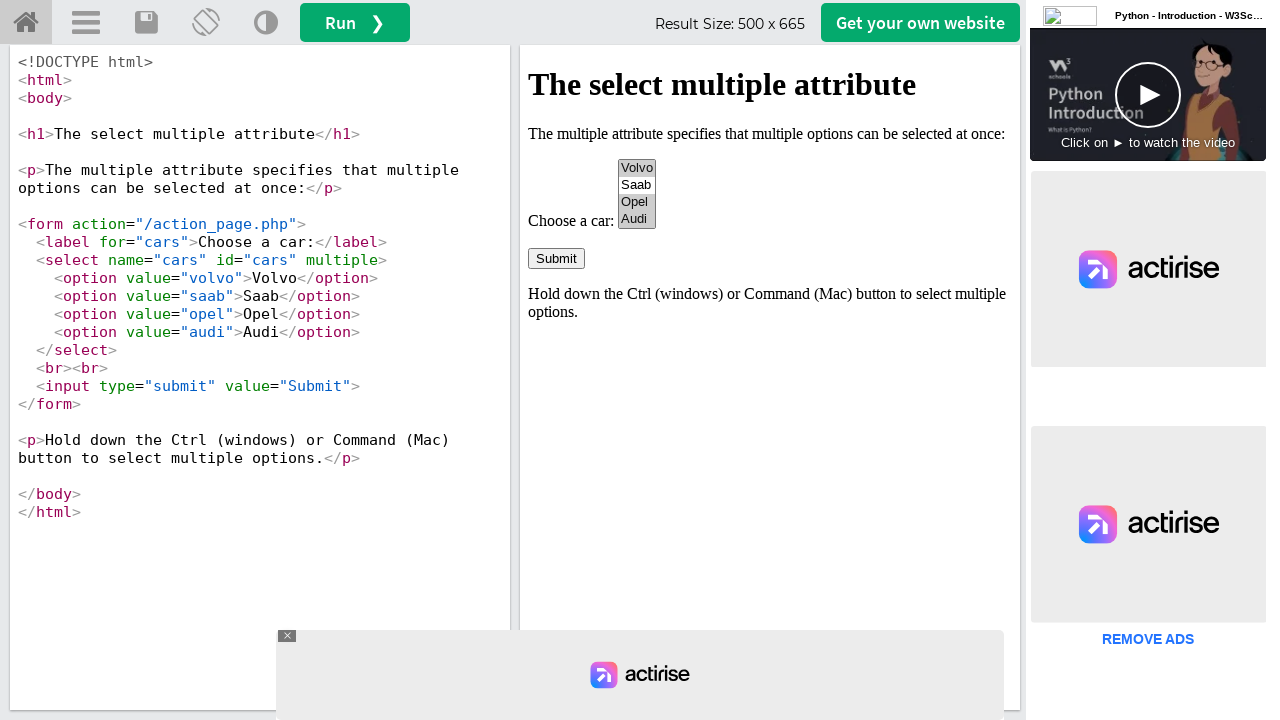